Tests auto-waiting behavior for locators by clicking a button and using an assertion with extended timeout to verify AJAX-loaded content.

Starting URL: http://uitestingplayground.com/ajax

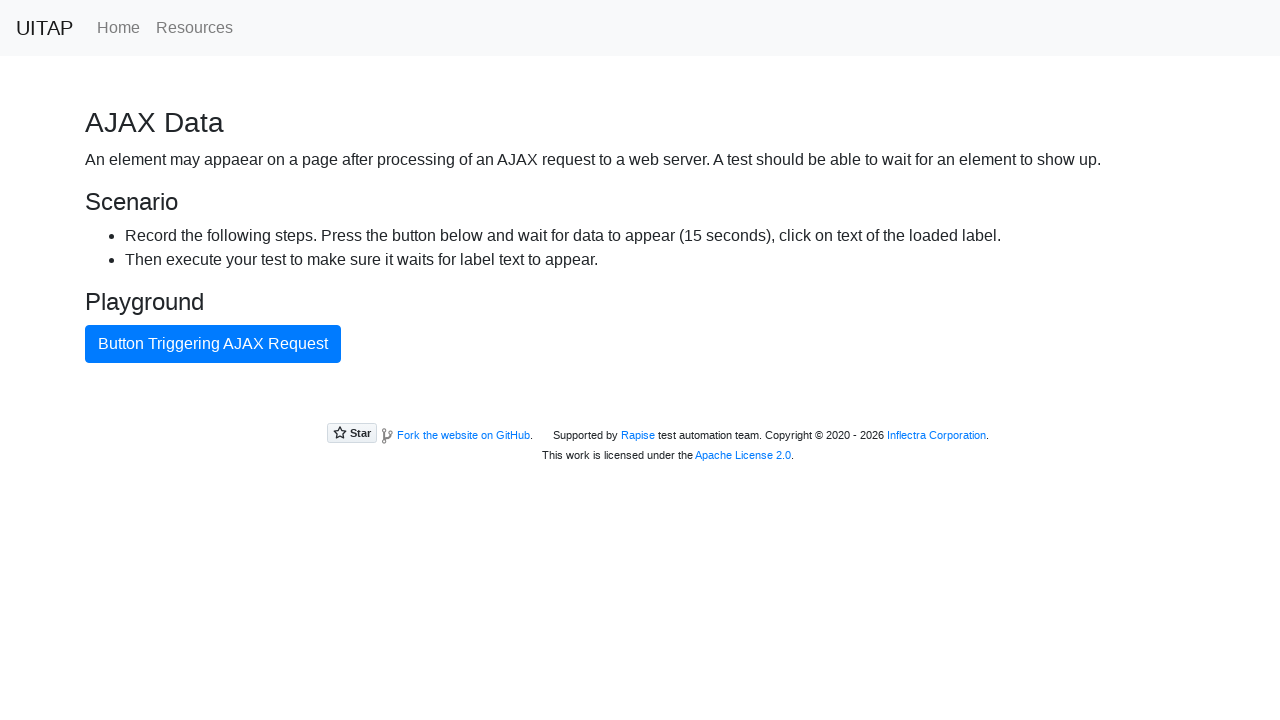

Clicked button to trigger AJAX request at (213, 344) on internal:role=button
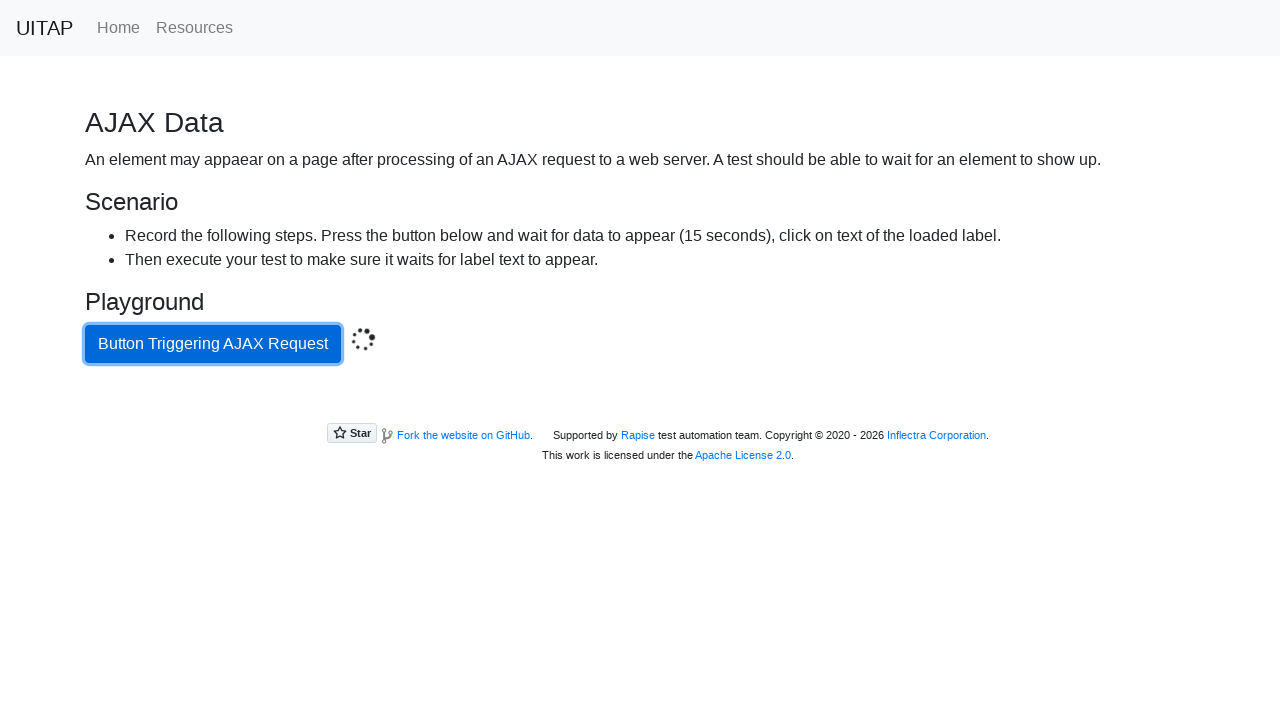

Verified AJAX-loaded content: 'Data loaded with AJAX get request.'
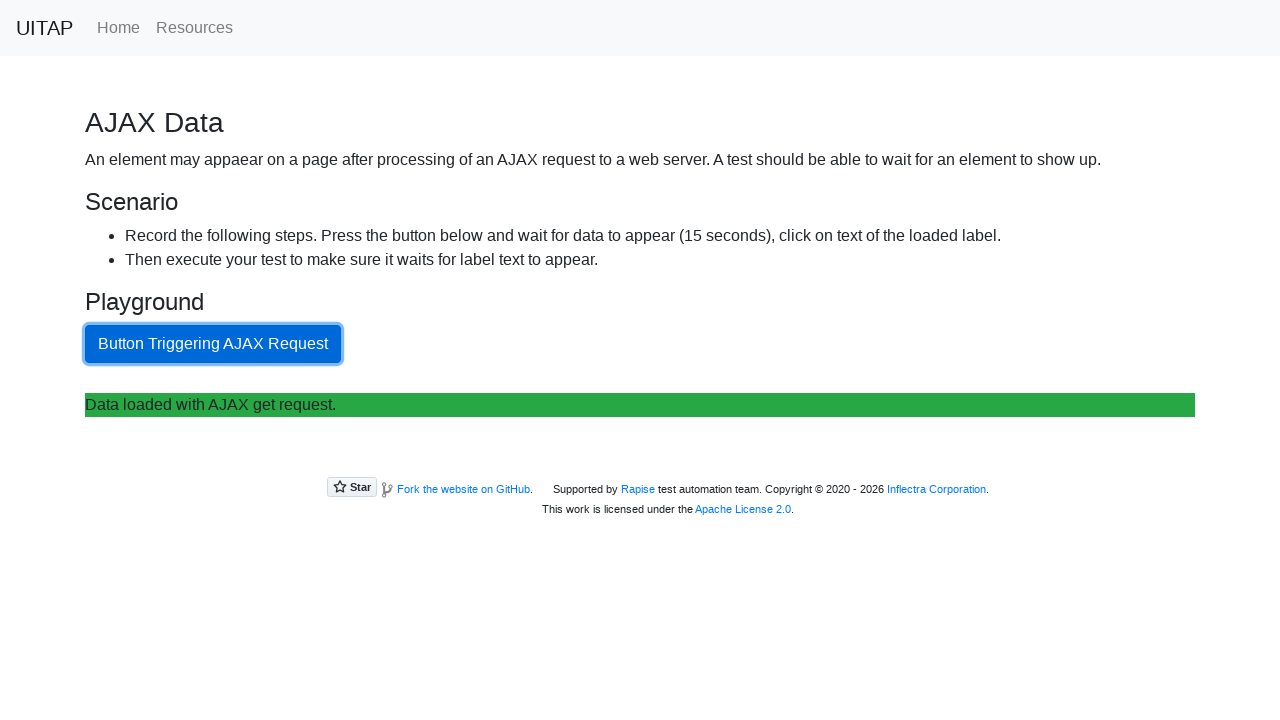

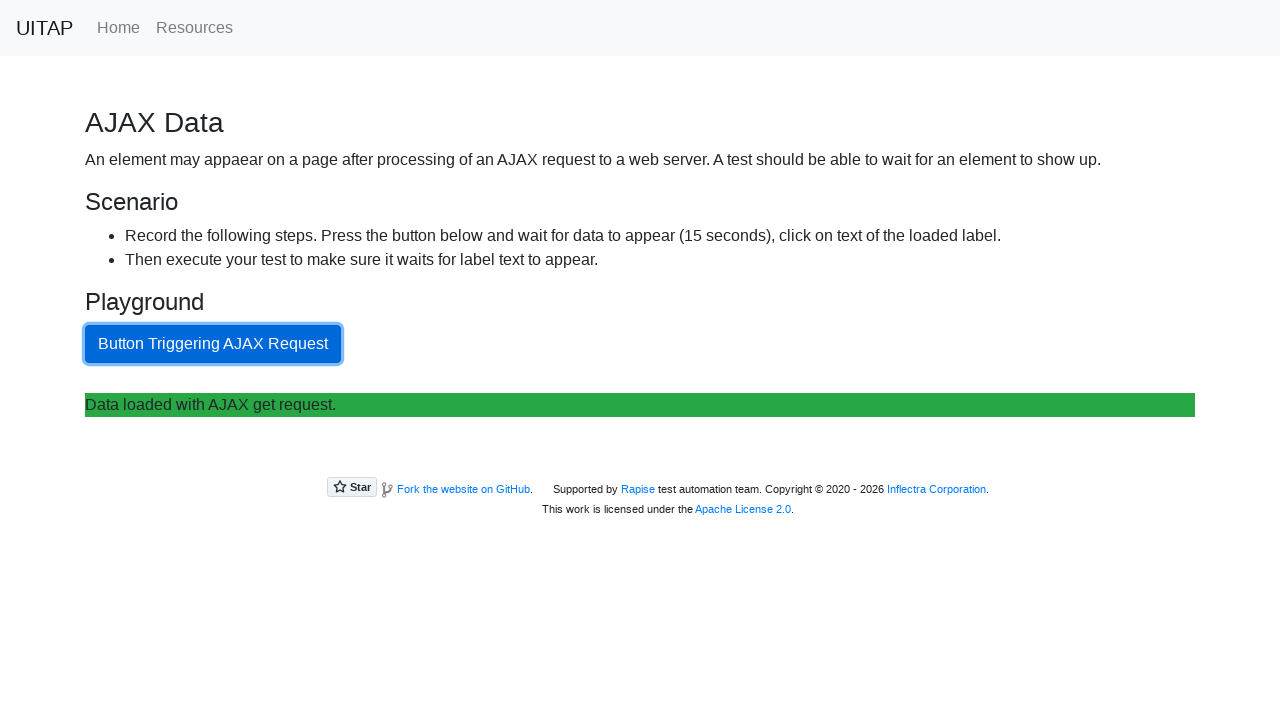